Navigates to the QA.com website homepage to verify the page loads successfully

Starting URL: http://www.qa.com

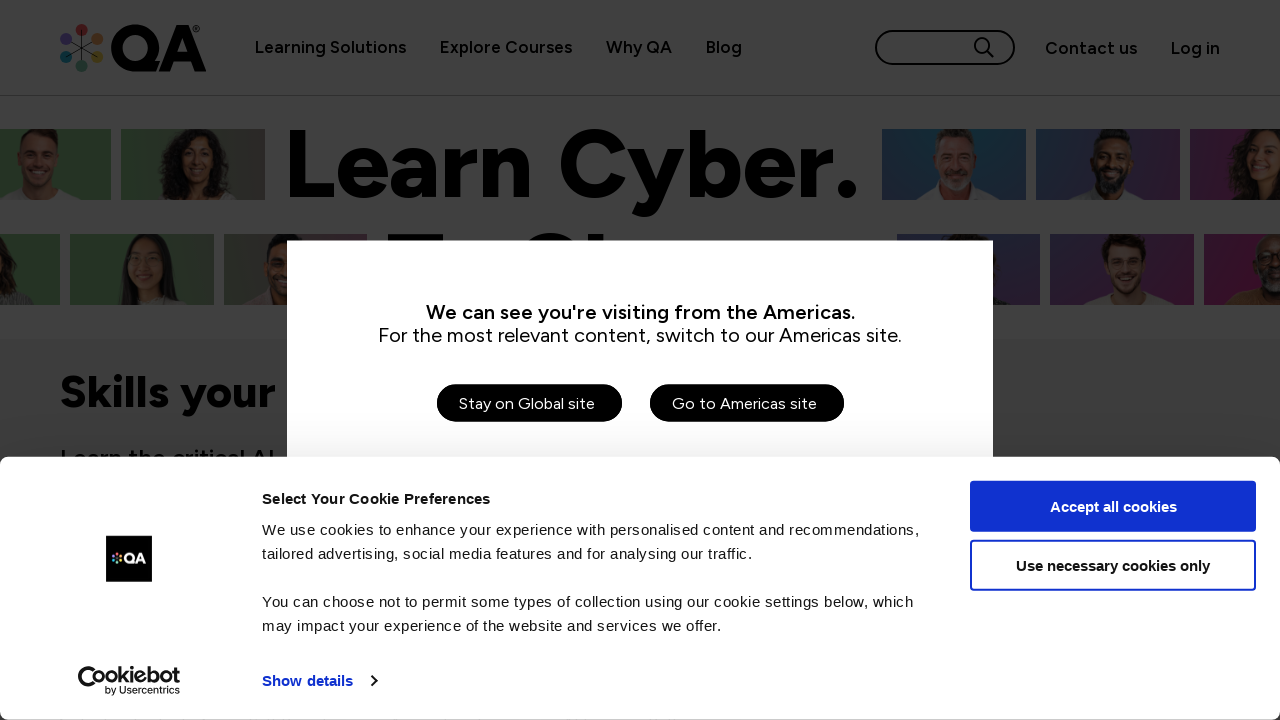

Waited for page to reach domcontentloaded state
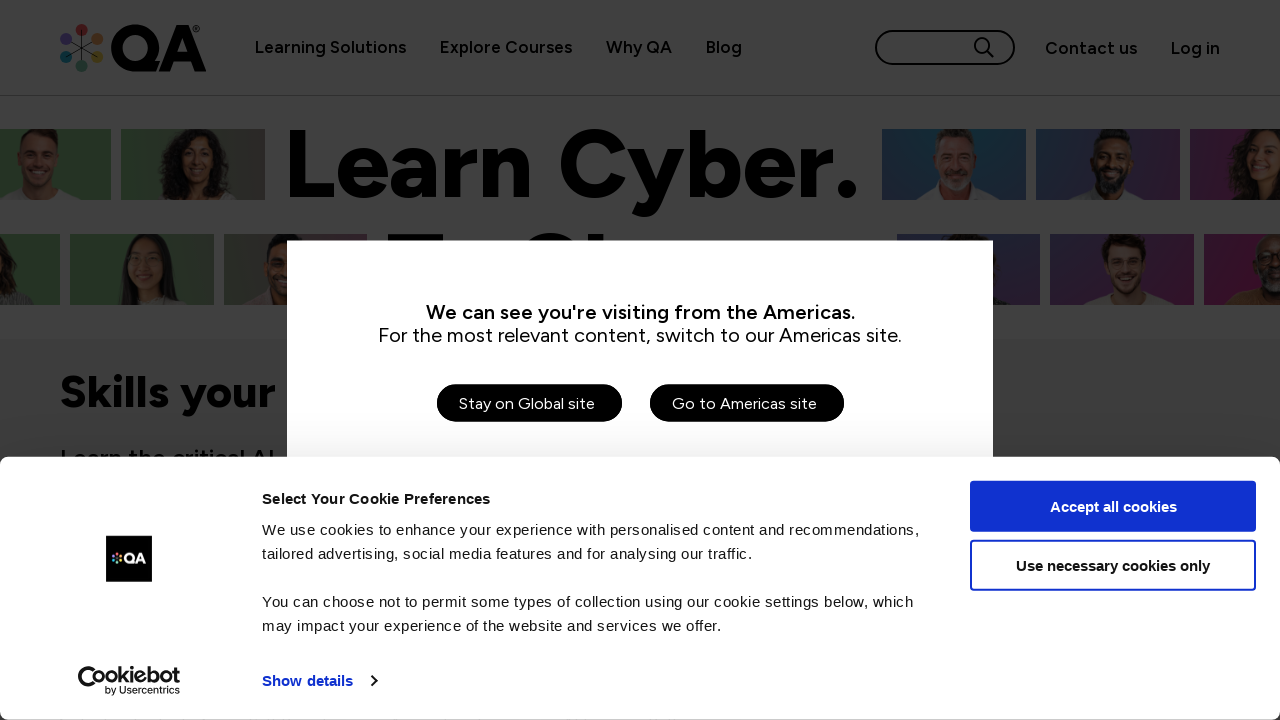

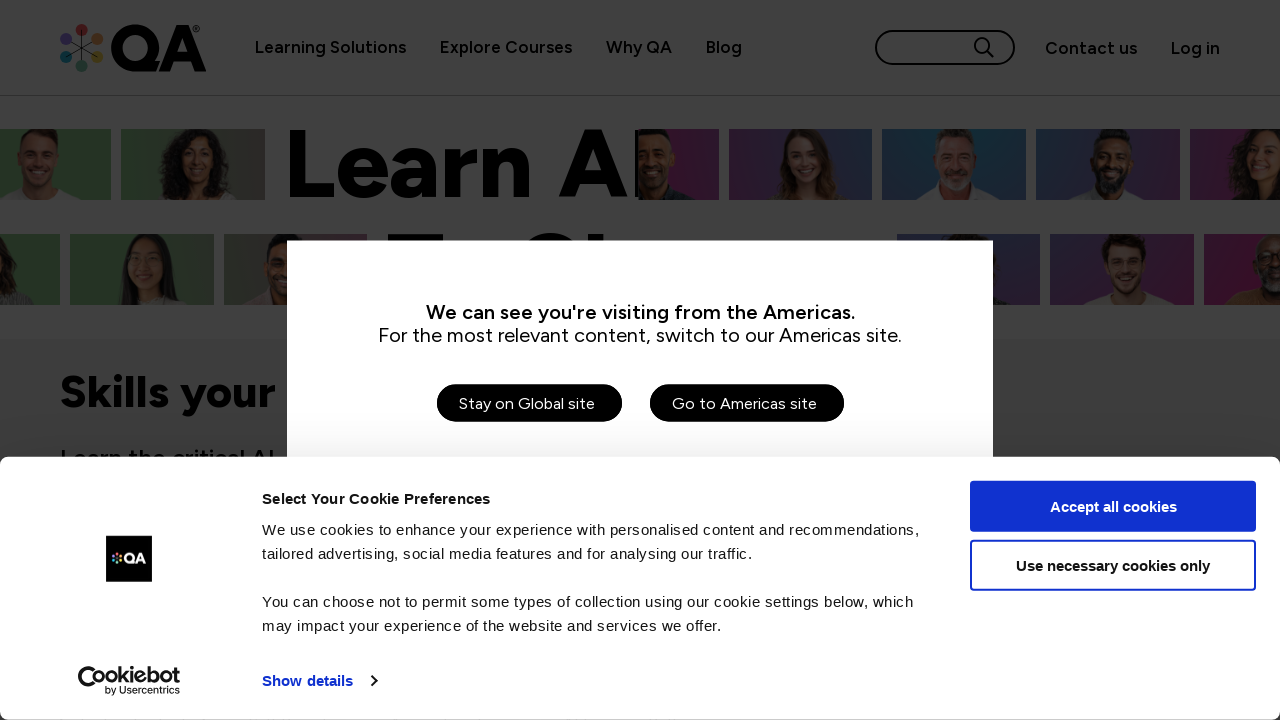